Tests product search functionality on an e-commerce demo site by typing a search query, finding a specific product (Cashews) from the results, adding it to cart, and clicking the cart icon.

Starting URL: https://rahulshettyacademy.com/seleniumPractise/#/

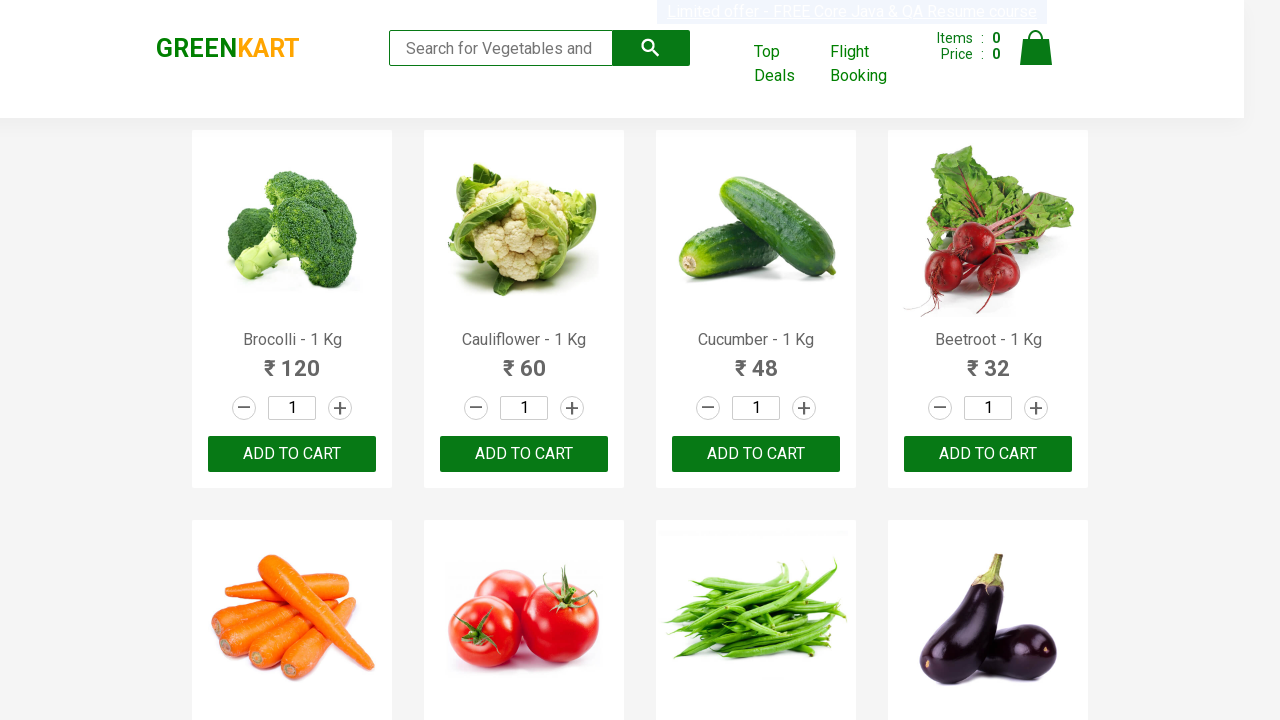

Filled search field with 'ca' on .search-keyword
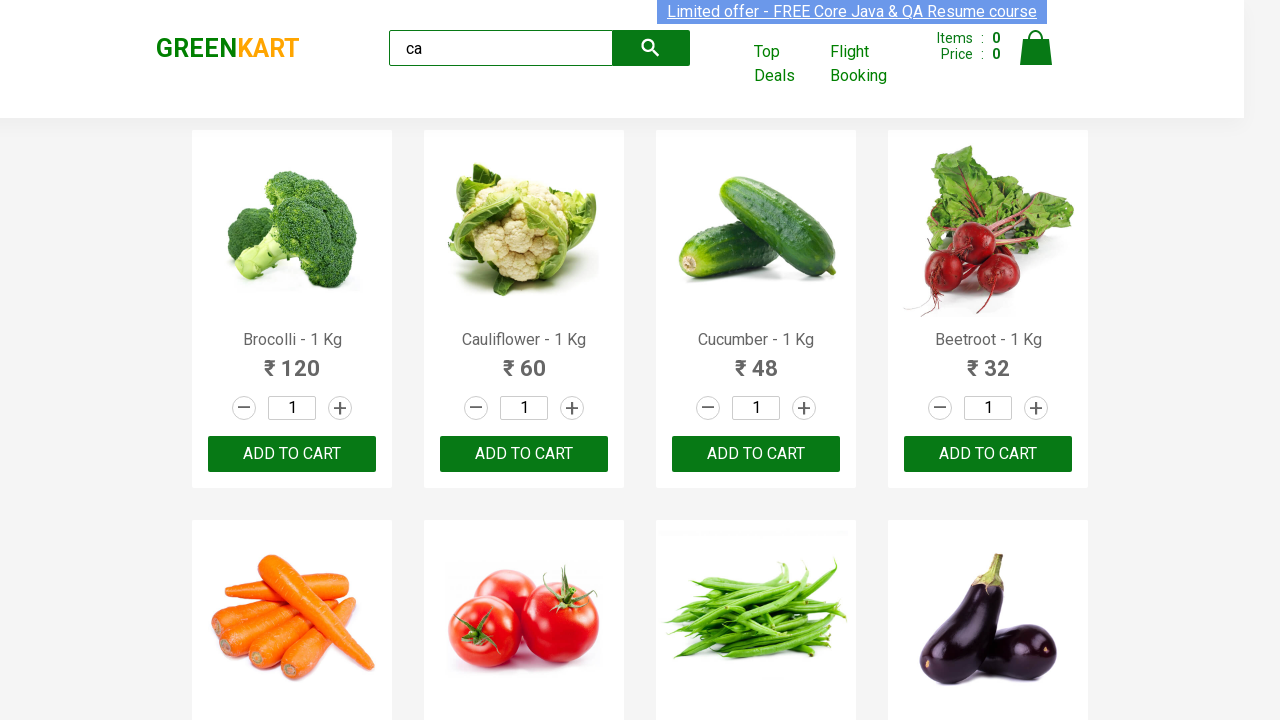

Waited 2 seconds for search results to load
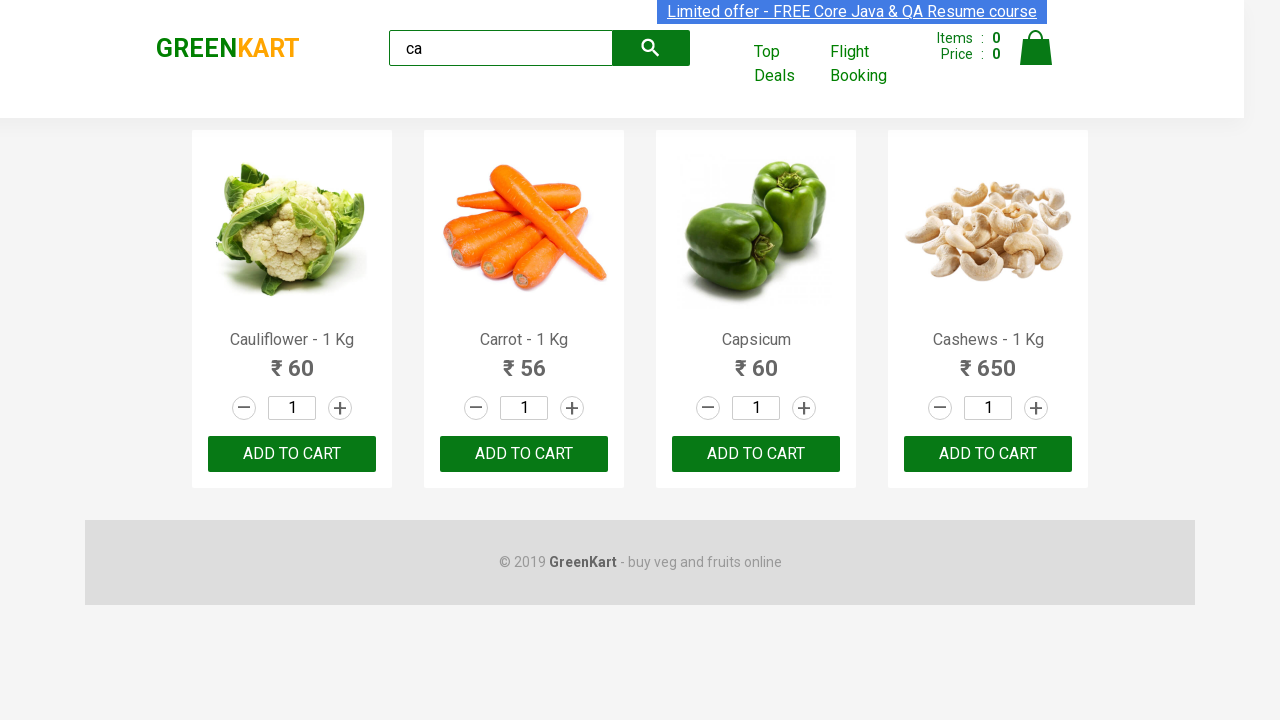

Product elements became visible
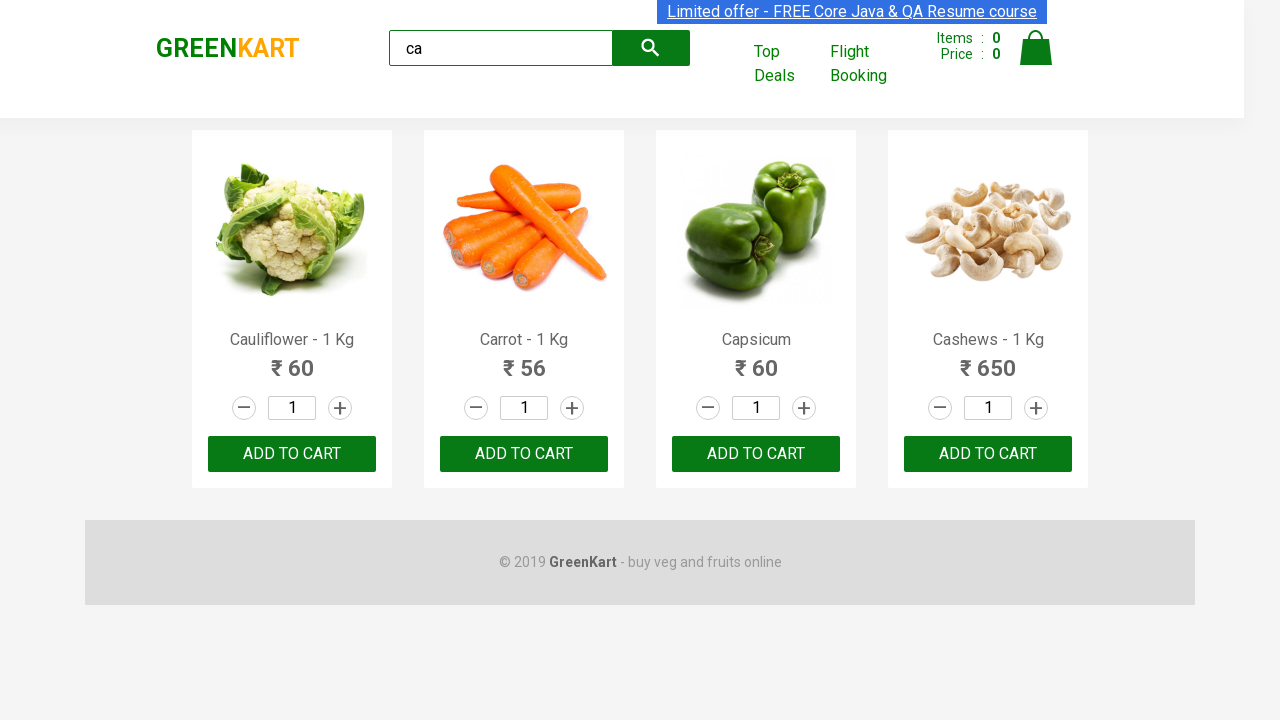

Found Cashews product and clicked add to cart button at (988, 454) on .products .product >> nth=3 >> button
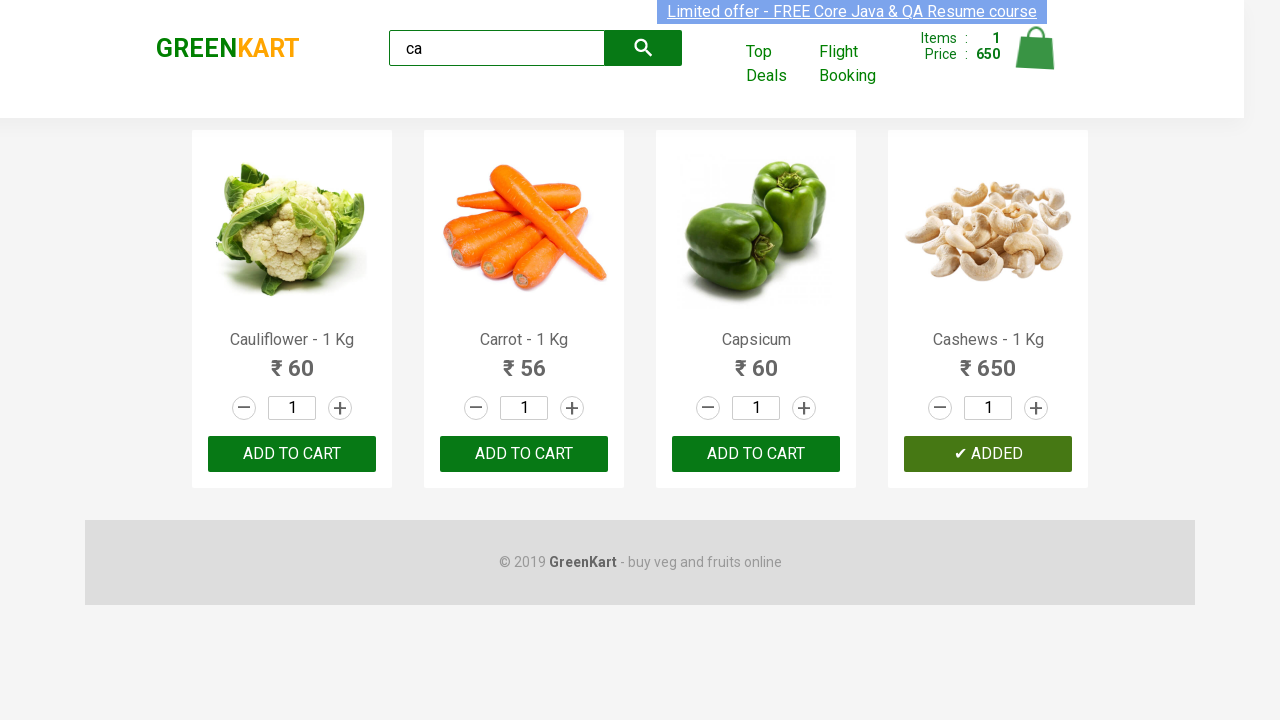

Clicked cart icon to view cart at (1036, 48) on .cart-icon > img
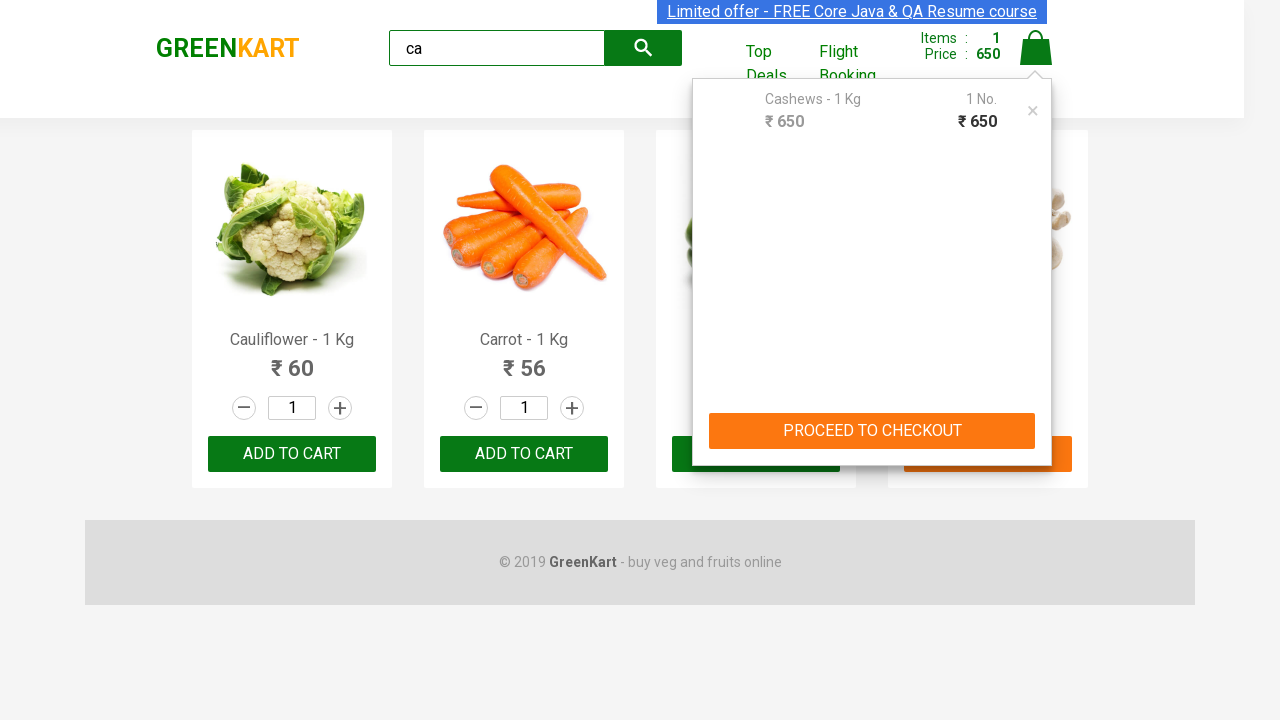

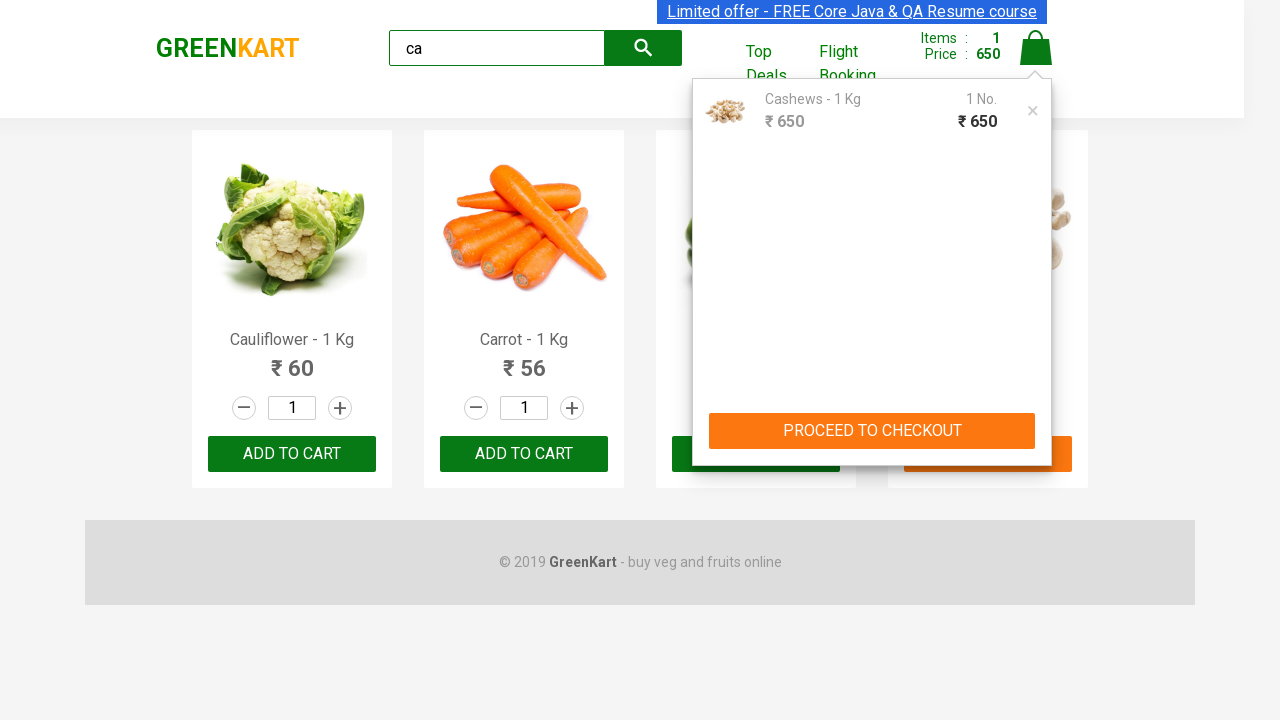